Tests the help form functionality on userinyerface.com by navigating to the main page, clicking to enter the game page, then clicking the help button and verifying the help response is displayed.

Starting URL: https://userinyerface.com

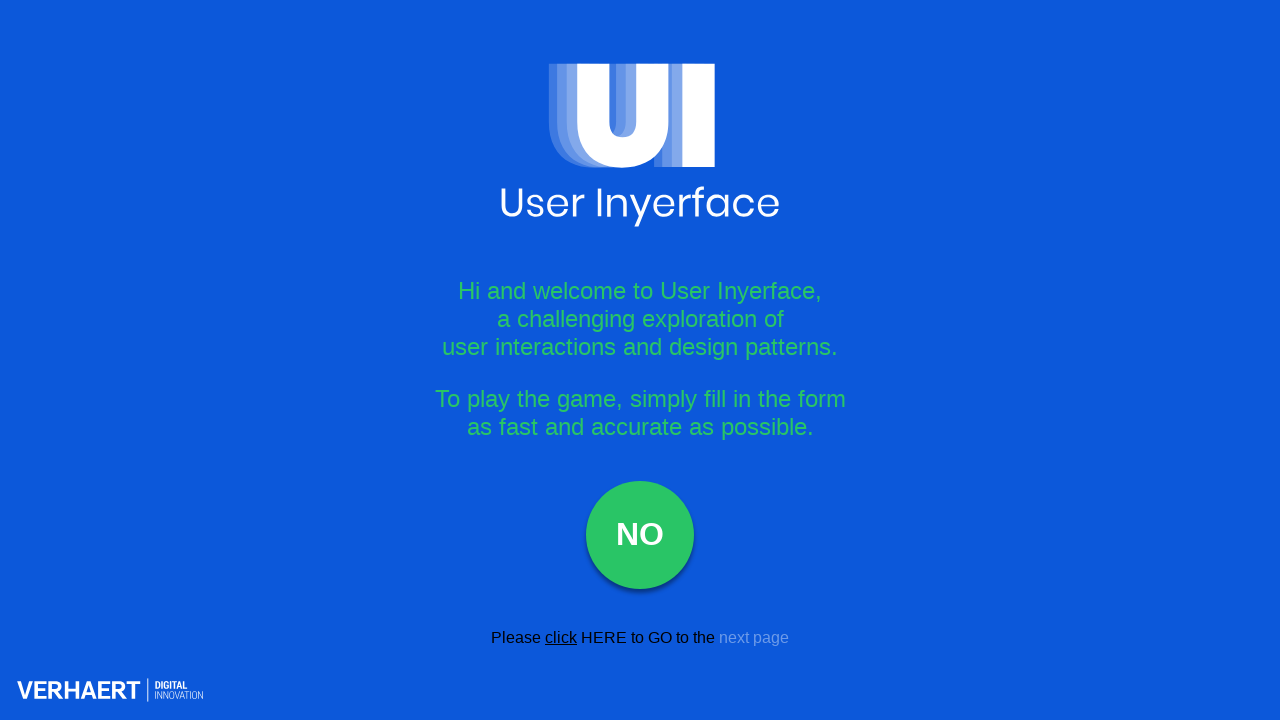

Main page loaded and DOM content ready
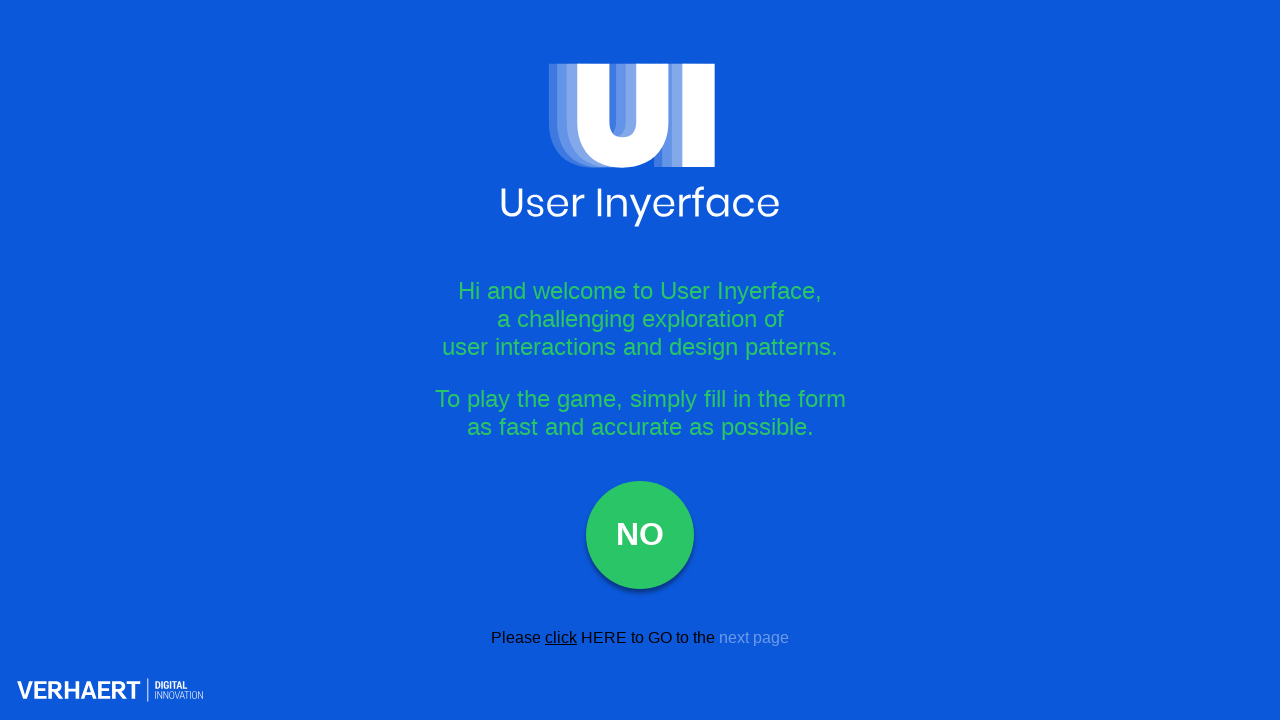

Clicked 'here' link to enter the game page at (604, 637) on a:has-text('here')
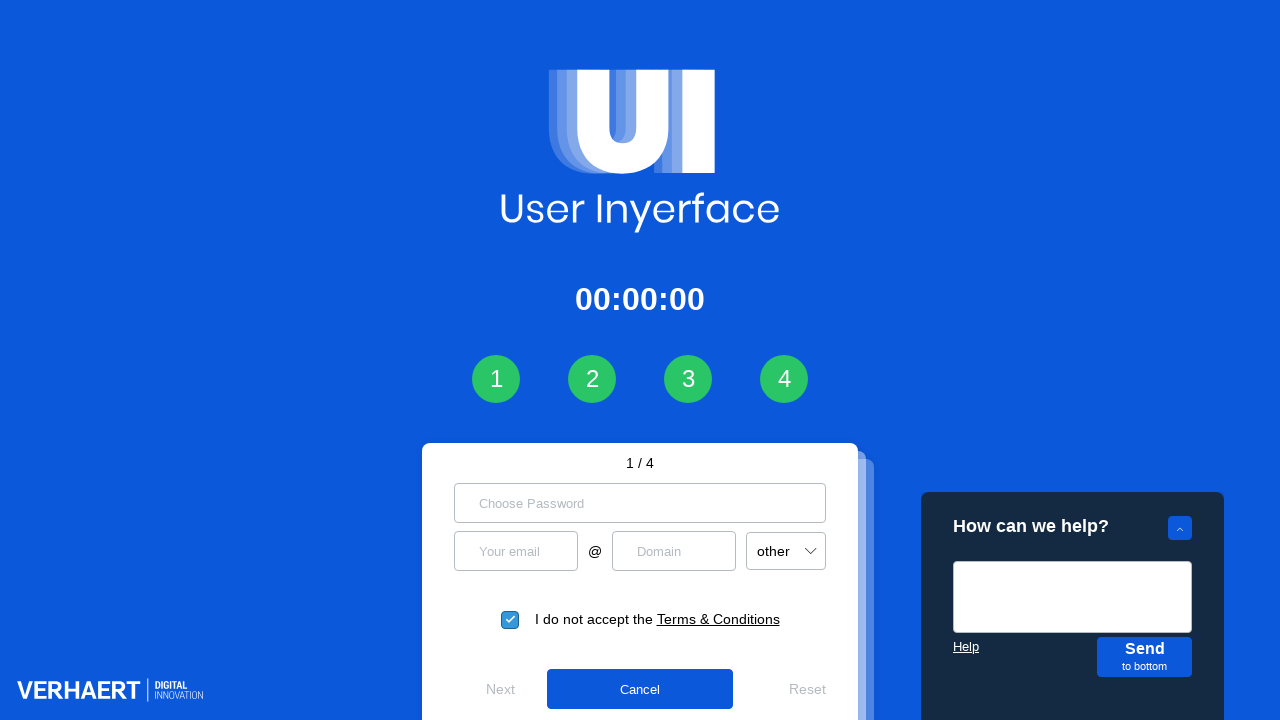

Game page loaded and DOM content ready
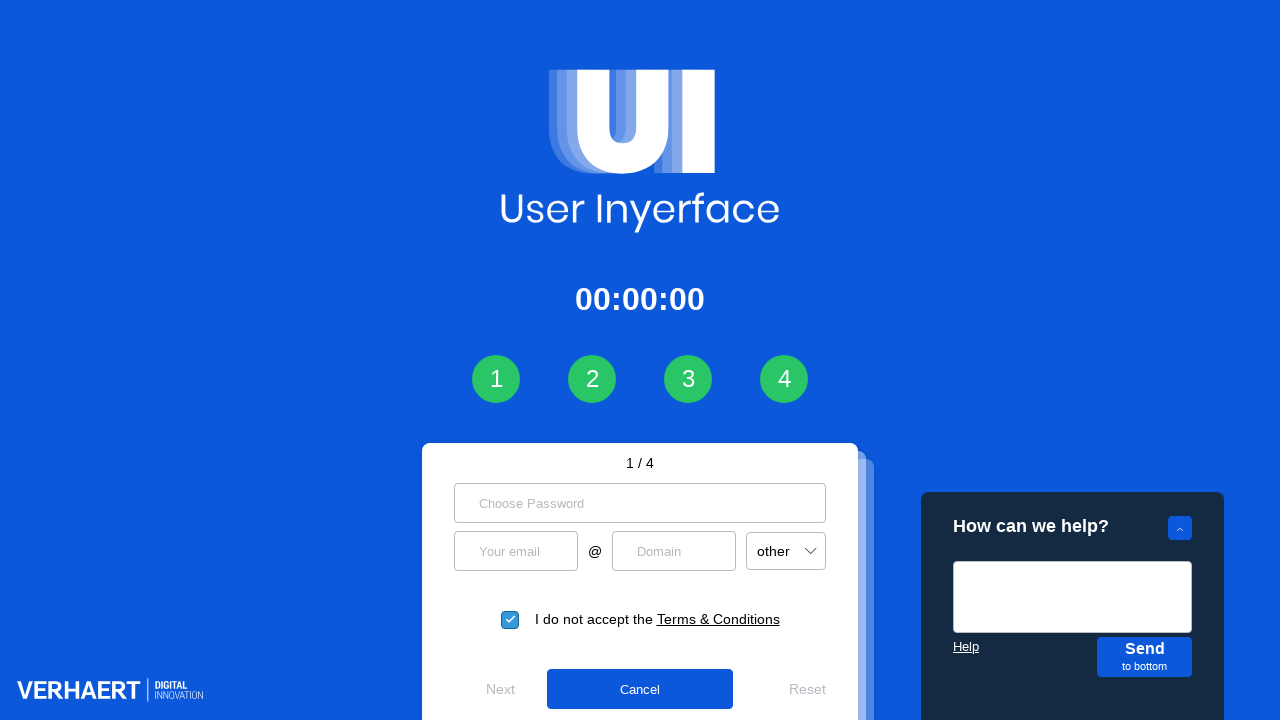

Clicked Help button on the form at (1072, 526) on text=Help
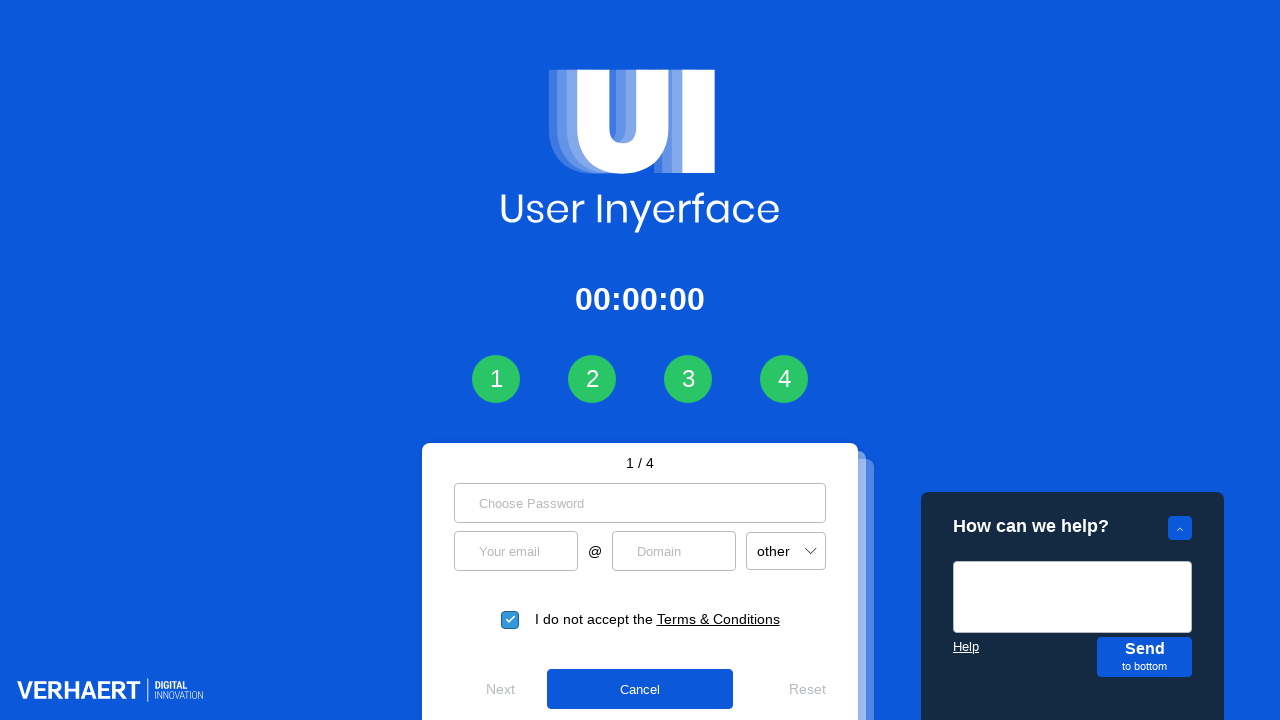

Help response displayed on the page
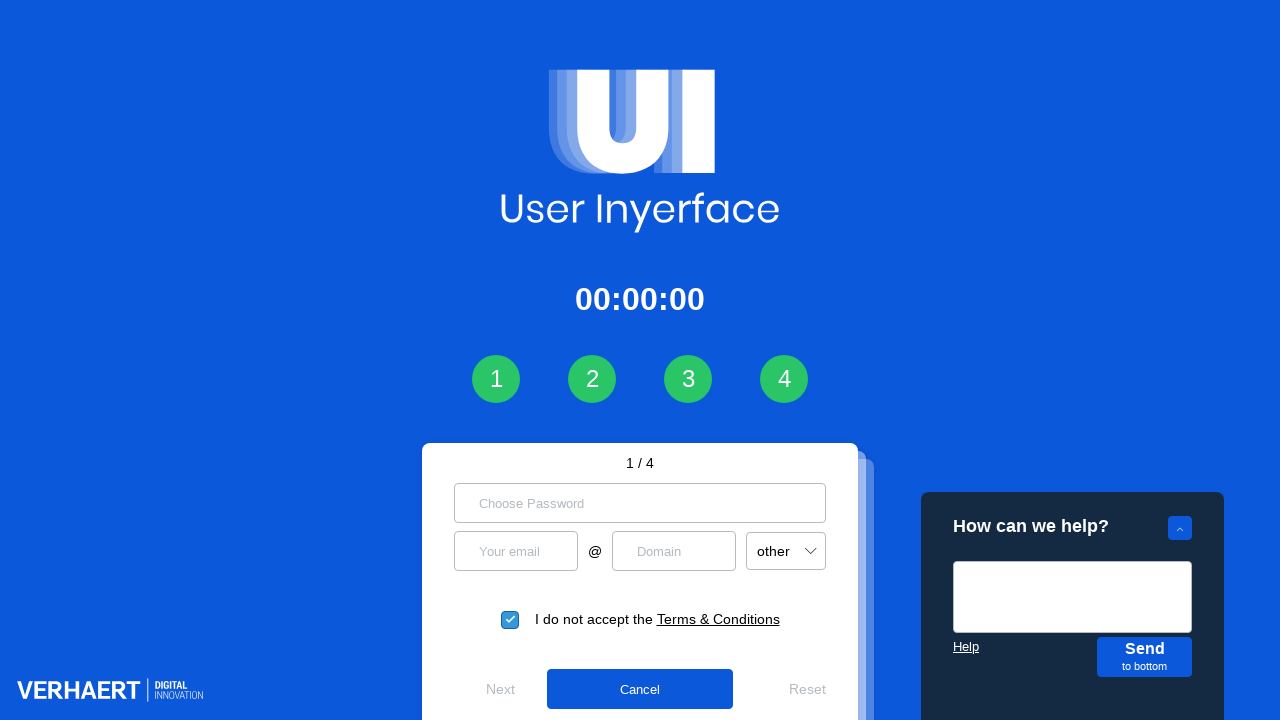

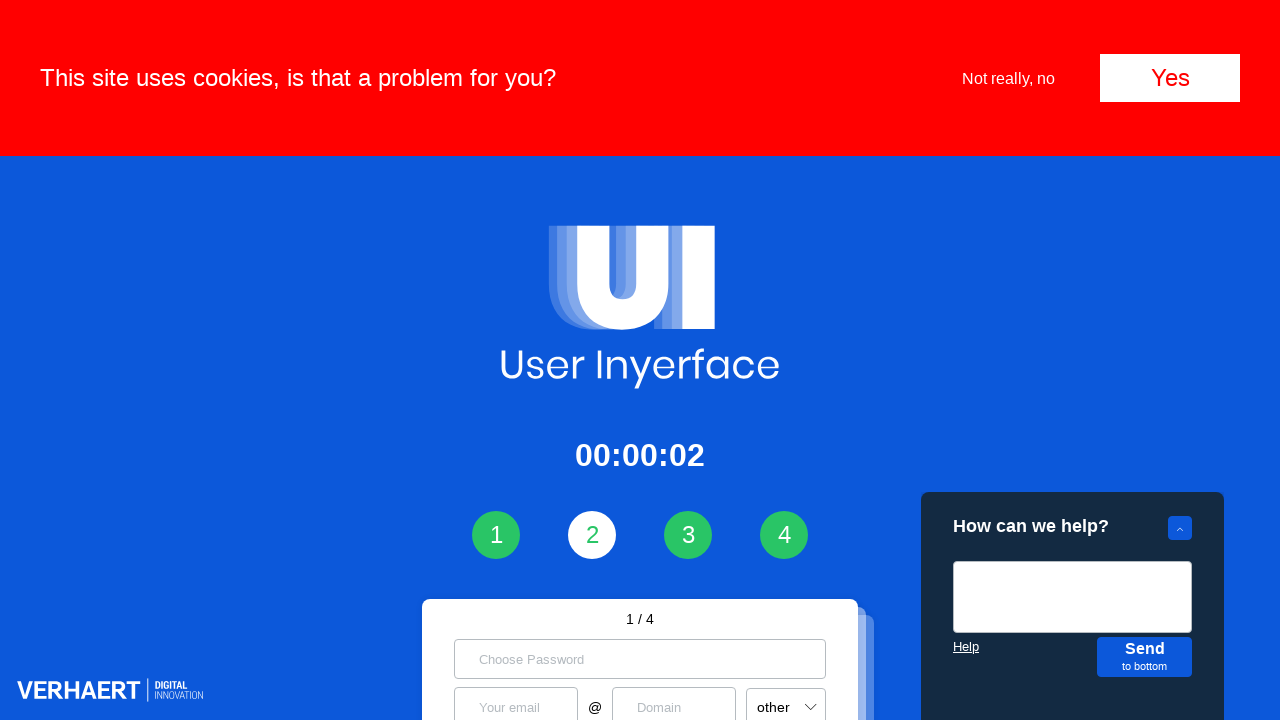